Navigates to OrangeHRM demo page and verifies the page title loads correctly

Starting URL: https://opensource-demo.orangehrmlive.com/web/index.php/auth/login

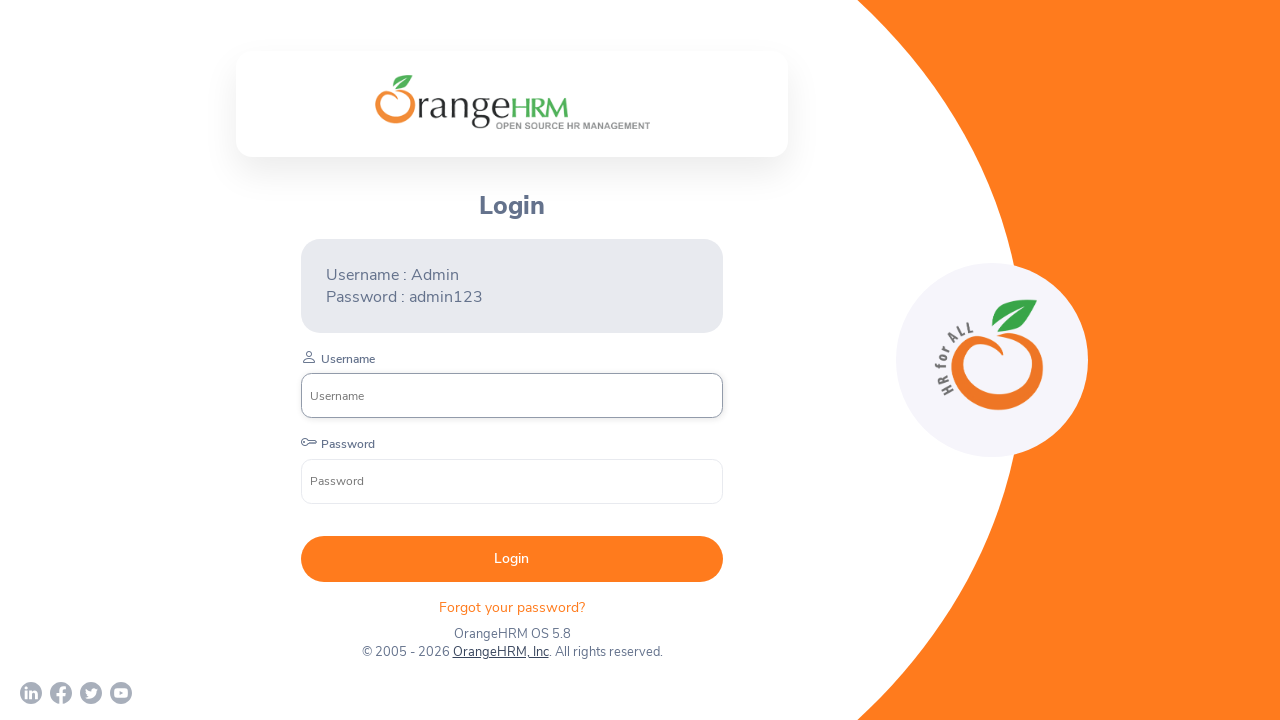

Waited for page to reach domcontentloaded state
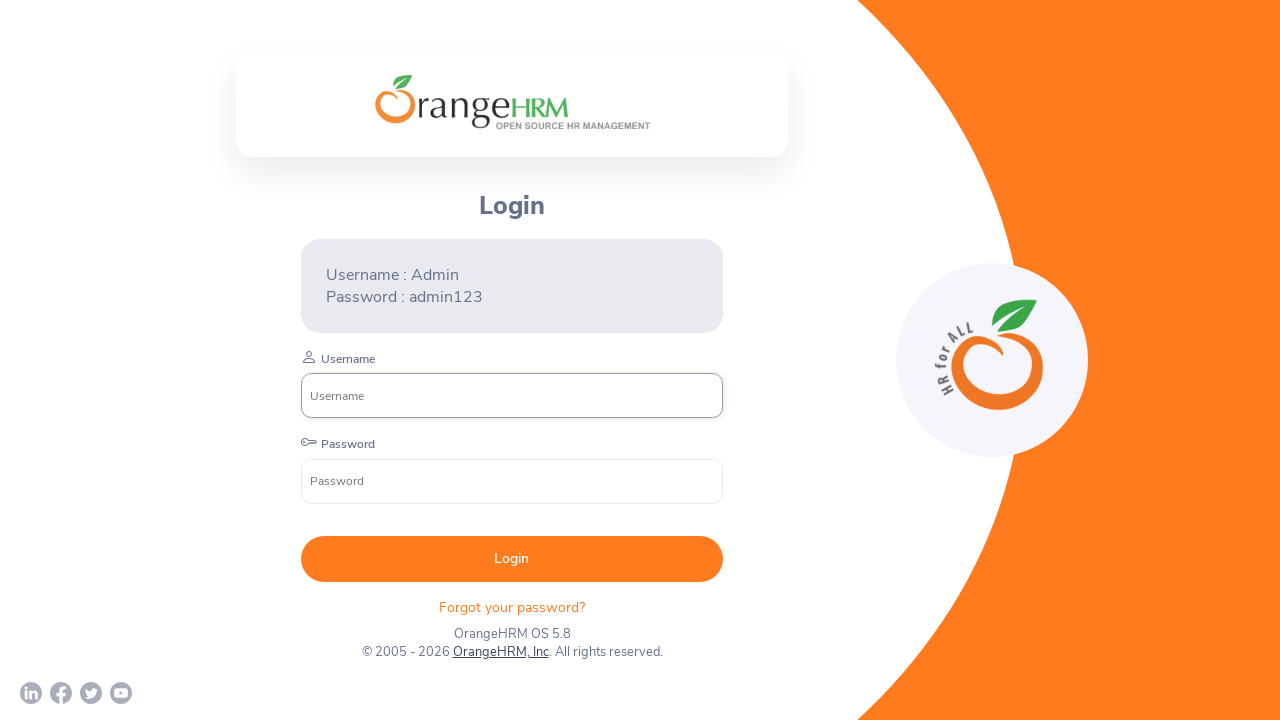

Verified page title is 'OrangeHRM'
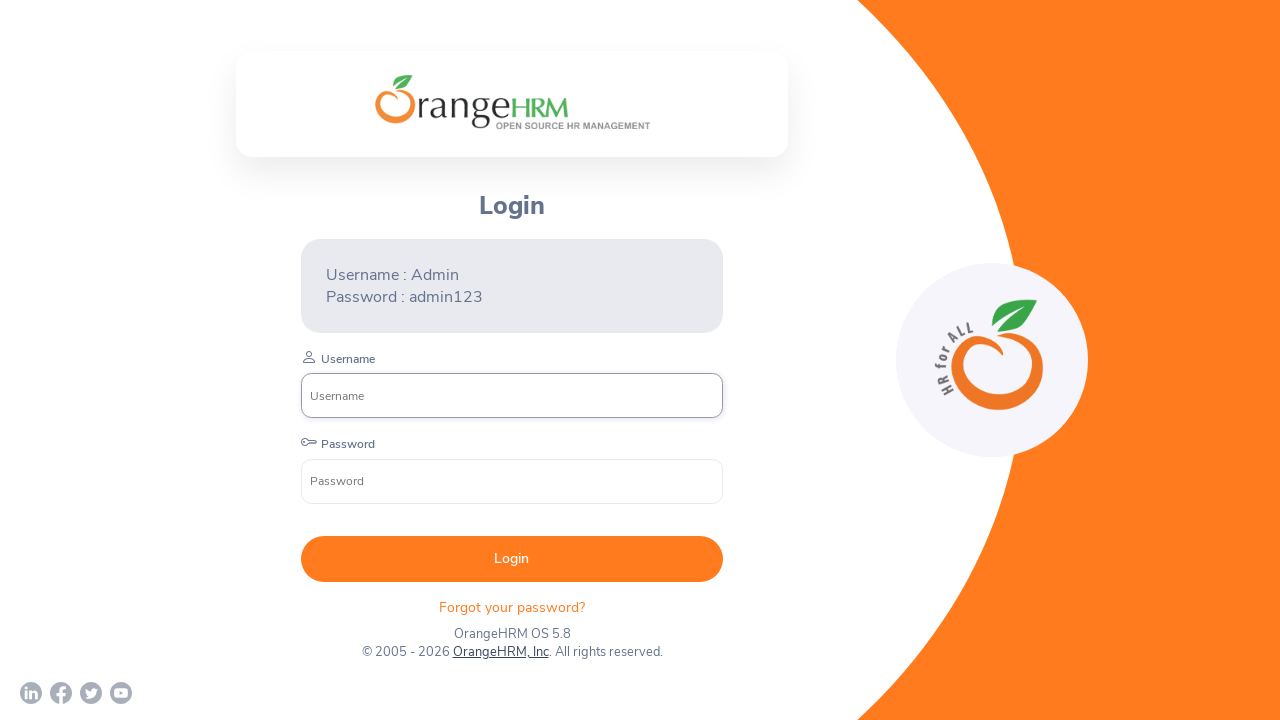

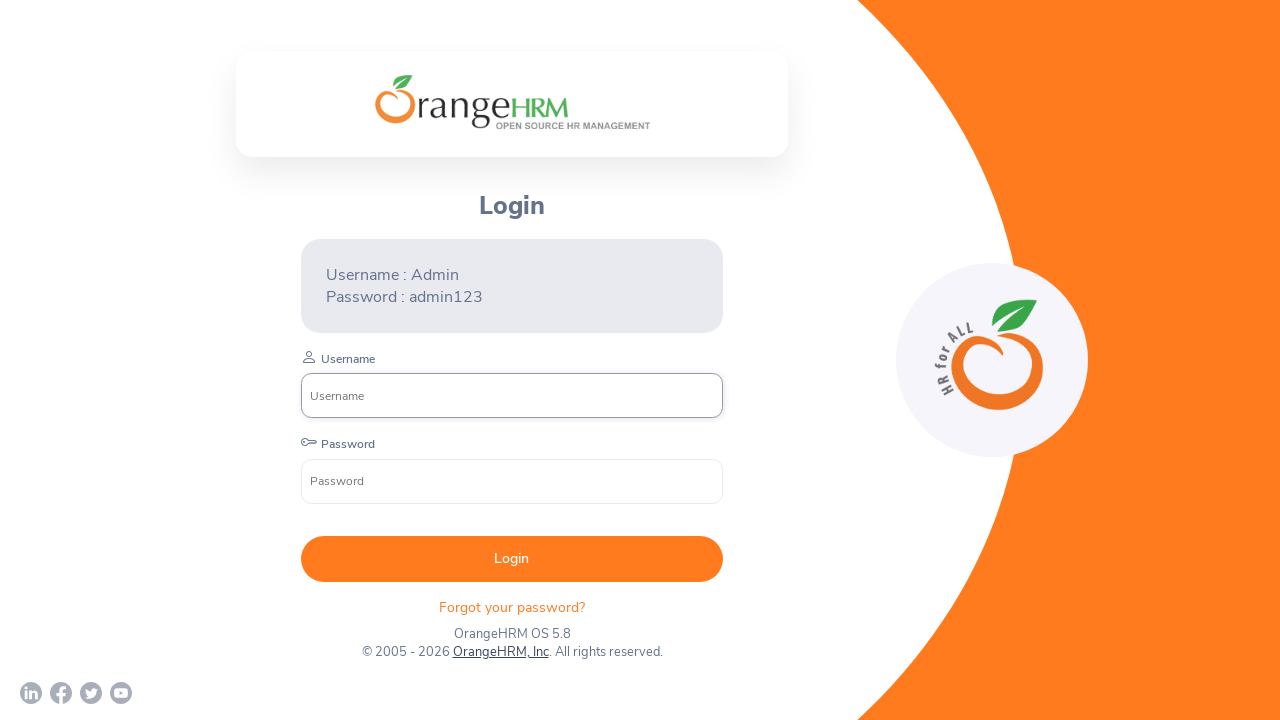